Tests that entered text is trimmed when editing a todo item

Starting URL: https://demo.playwright.dev/todomvc

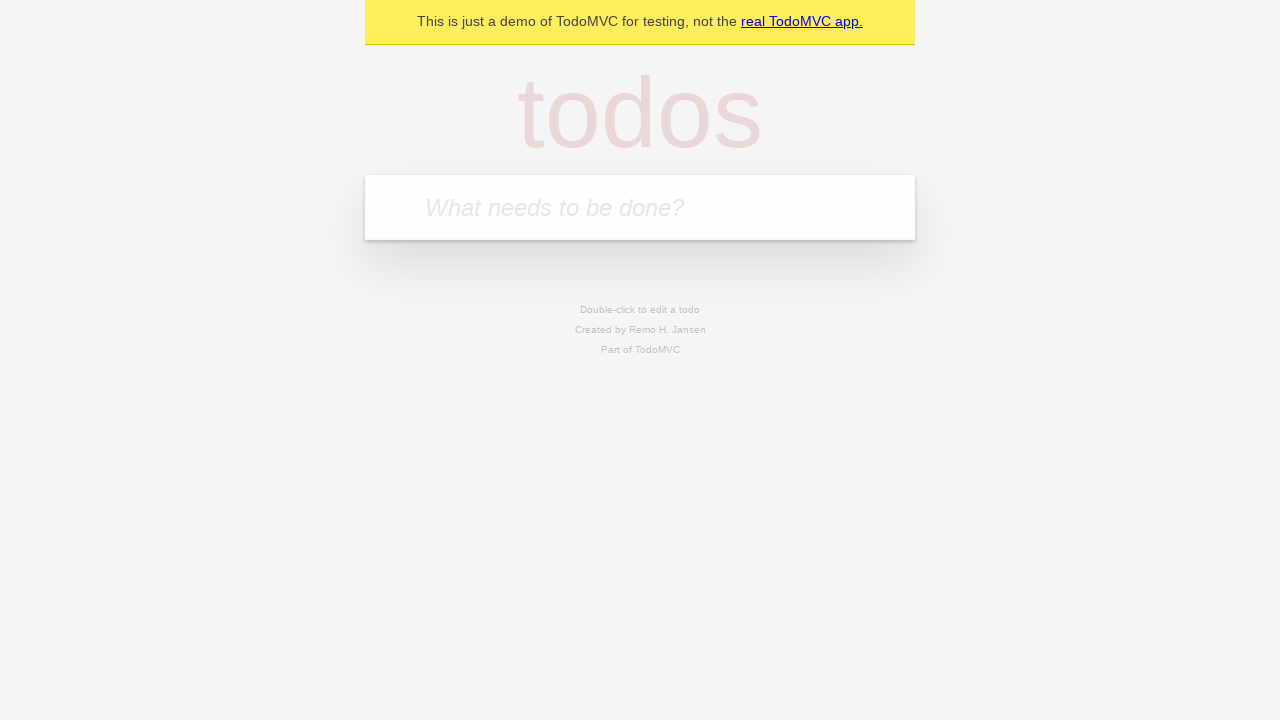

Filled new todo input with 'buy some cheese' on internal:attr=[placeholder="What needs to be done?"i]
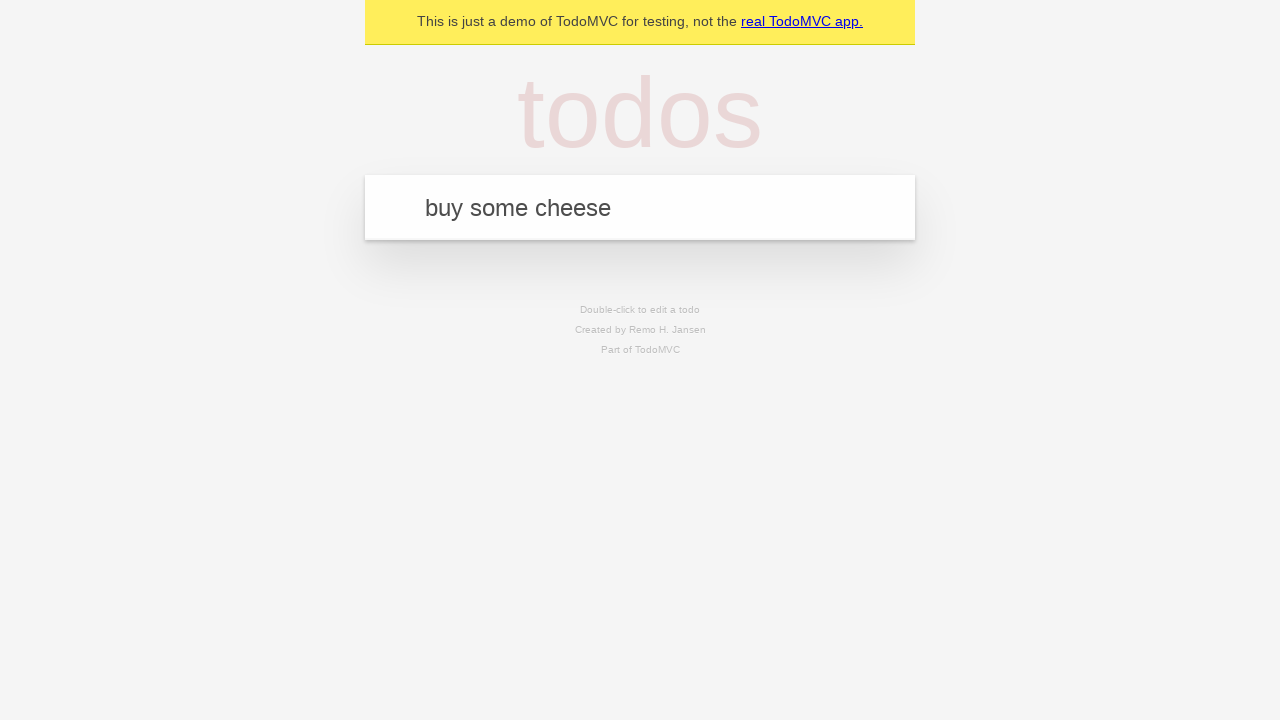

Pressed Enter to create todo 'buy some cheese' on internal:attr=[placeholder="What needs to be done?"i]
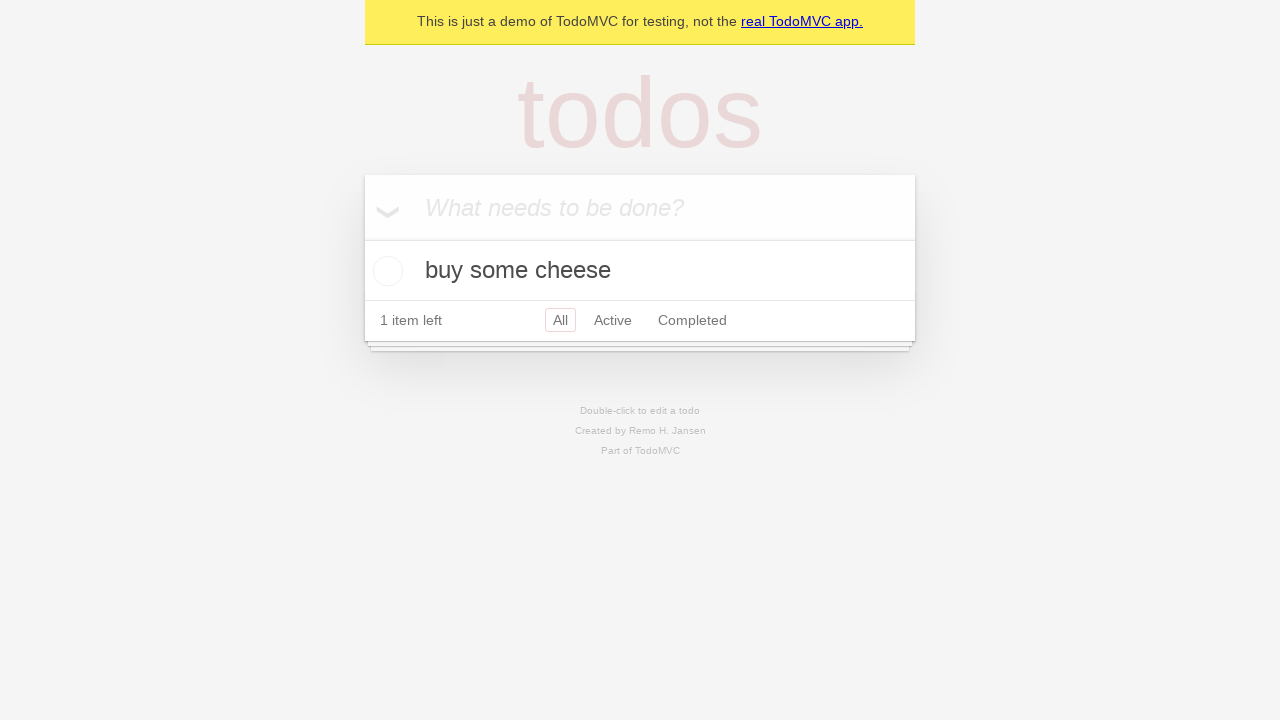

Filled new todo input with 'feed the cat' on internal:attr=[placeholder="What needs to be done?"i]
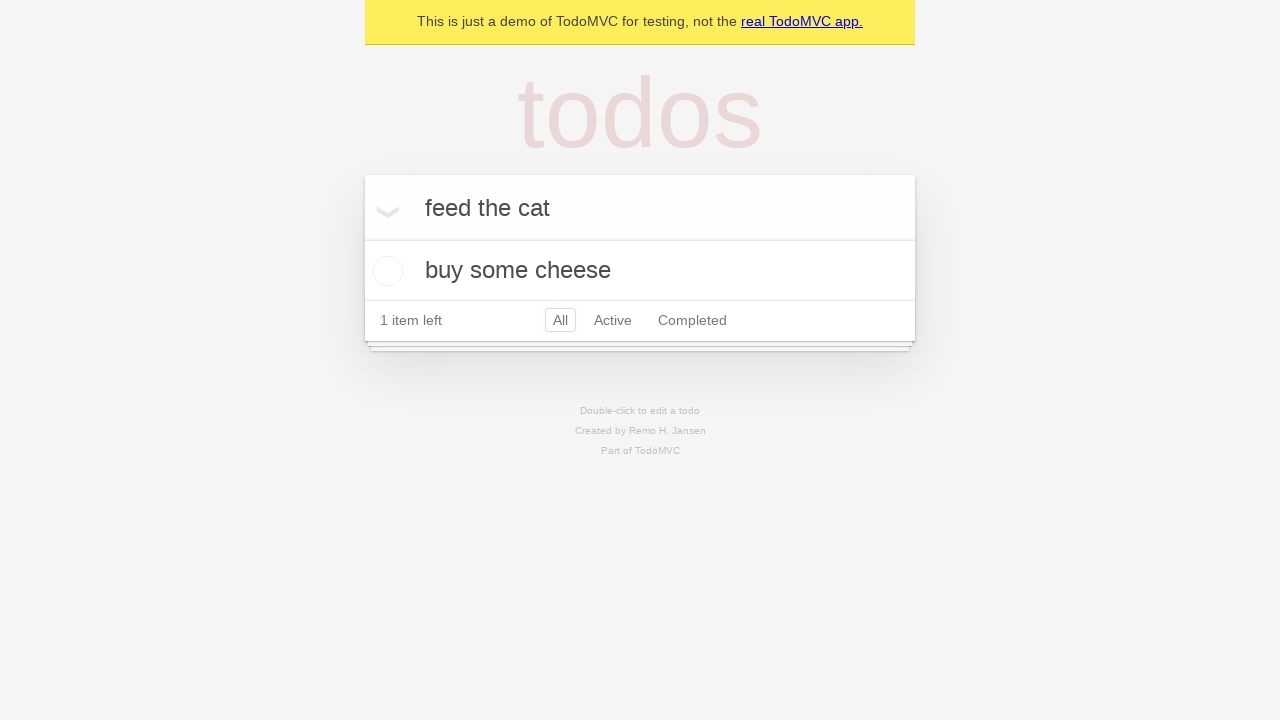

Pressed Enter to create todo 'feed the cat' on internal:attr=[placeholder="What needs to be done?"i]
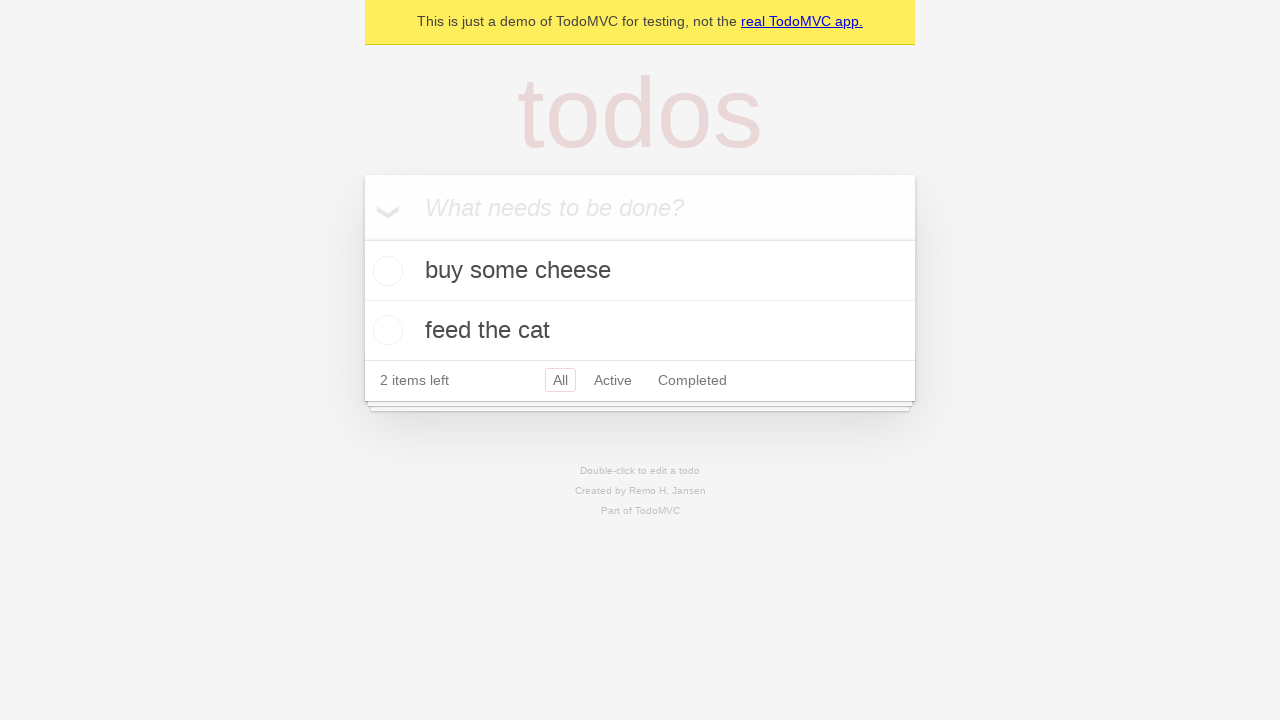

Filled new todo input with 'book a doctors appointment' on internal:attr=[placeholder="What needs to be done?"i]
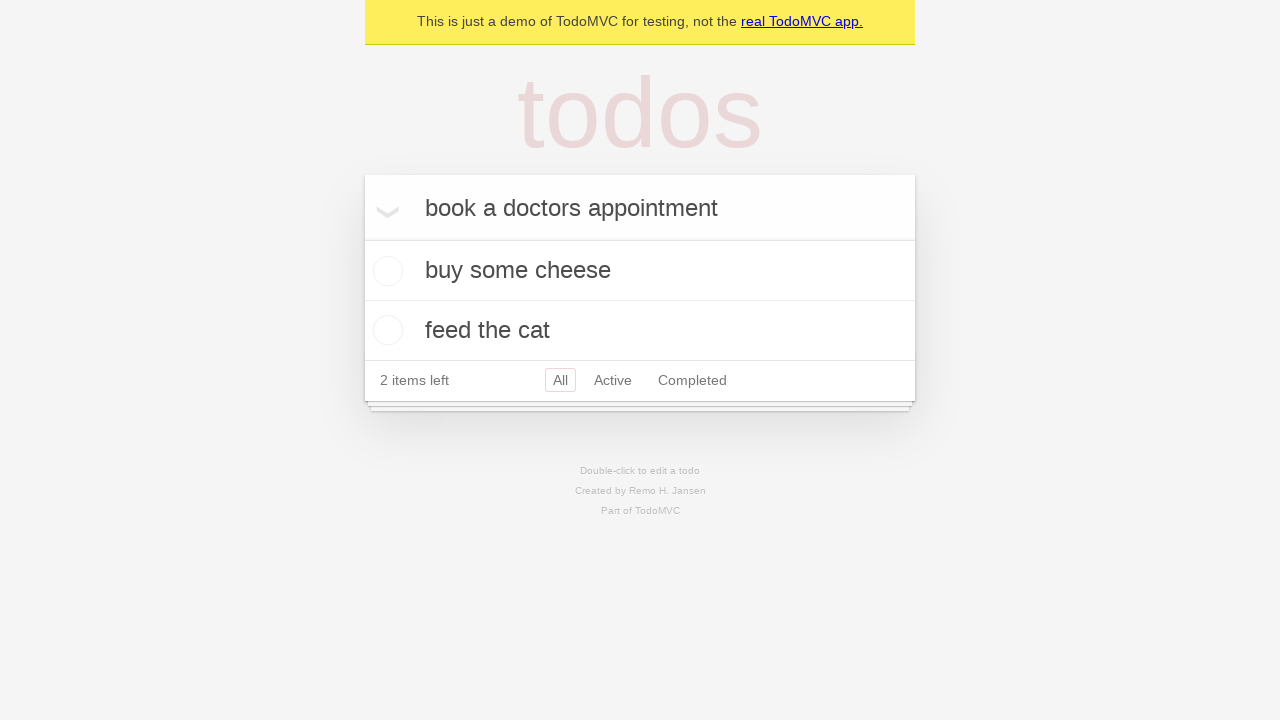

Pressed Enter to create todo 'book a doctors appointment' on internal:attr=[placeholder="What needs to be done?"i]
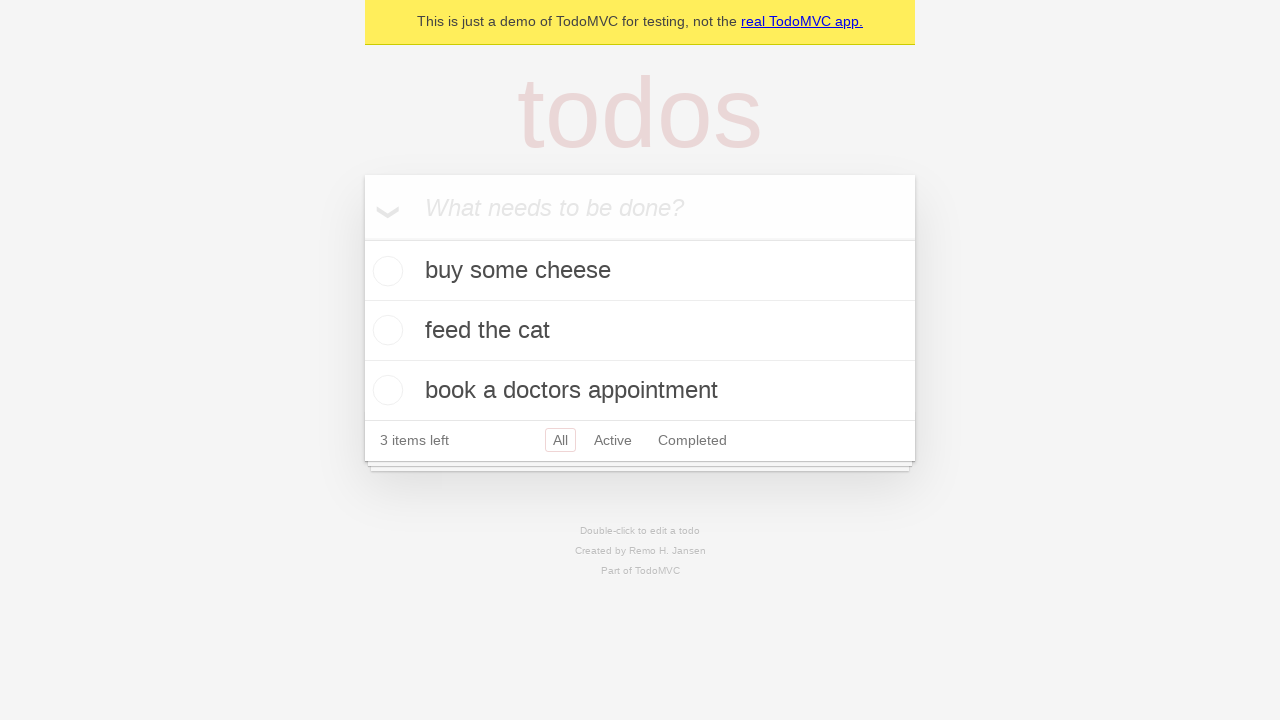

Waited for 3 todo items to be created
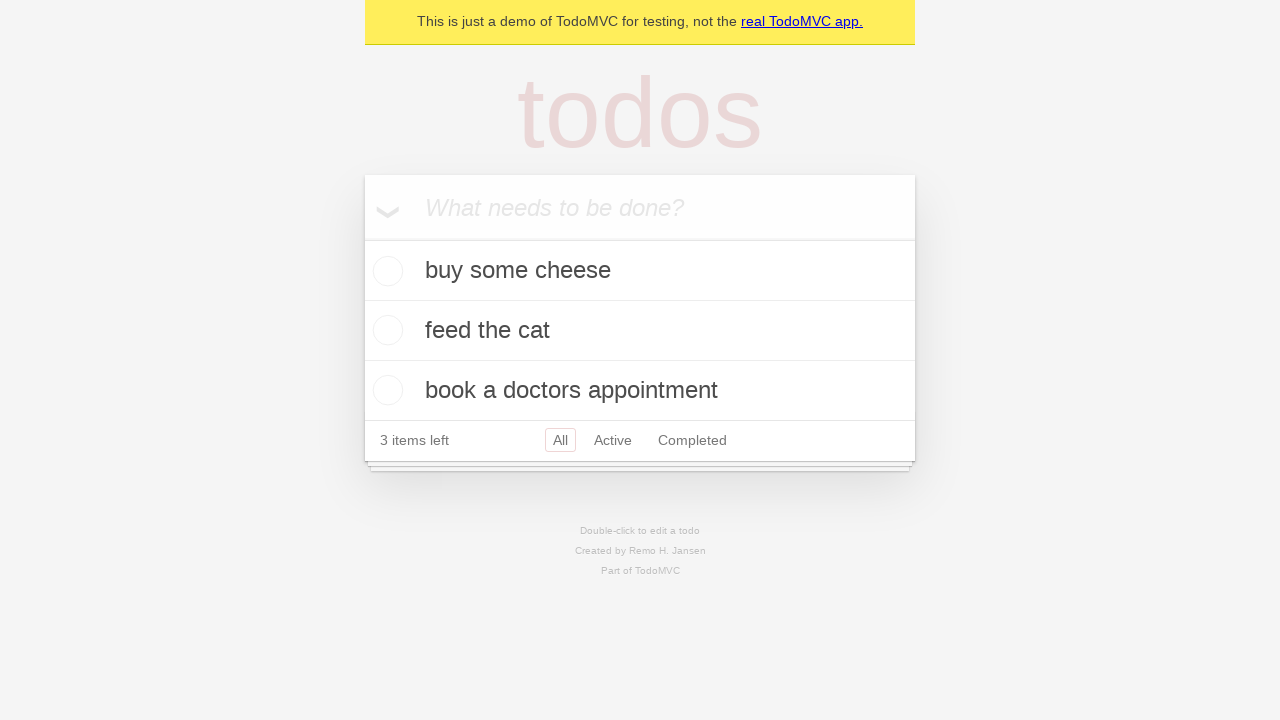

Retrieved all todo items
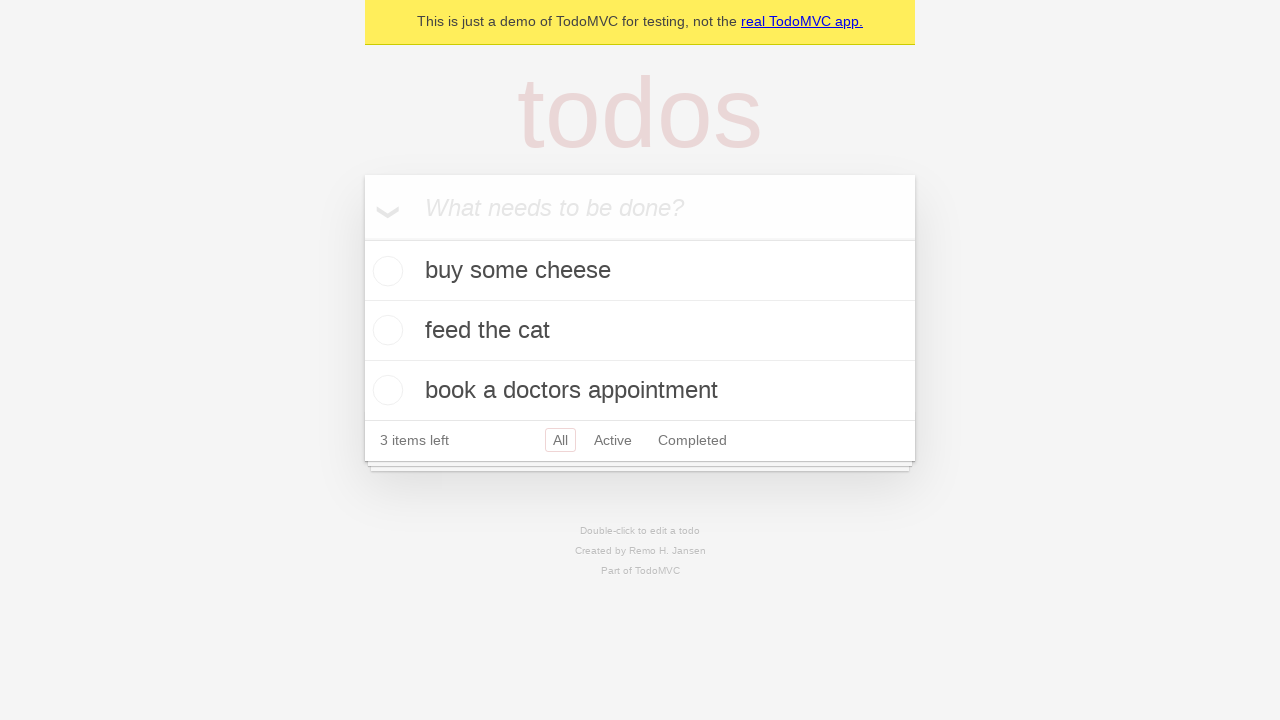

Double clicked second todo item to enter edit mode at (640, 331) on internal:testid=[data-testid="todo-item"s] >> nth=1
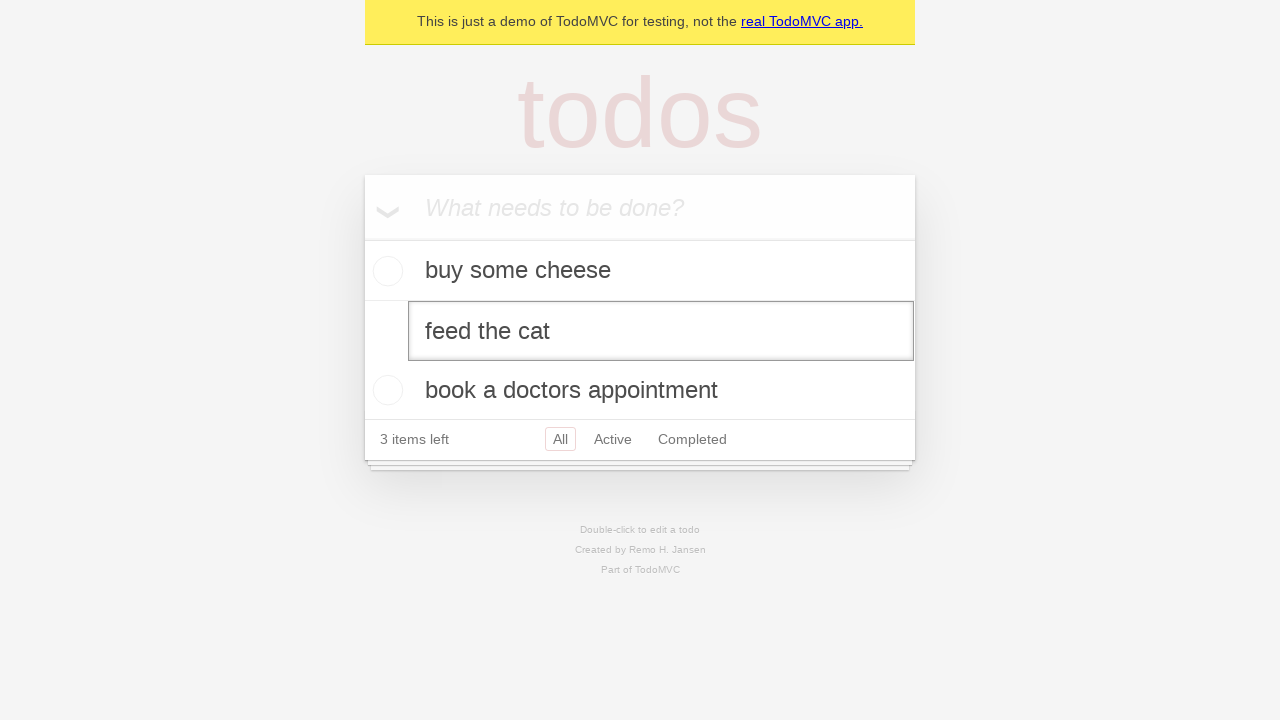

Filled edit field with padded text '    buy some sausages    ' on internal:testid=[data-testid="todo-item"s] >> nth=1 >> internal:role=textbox[nam
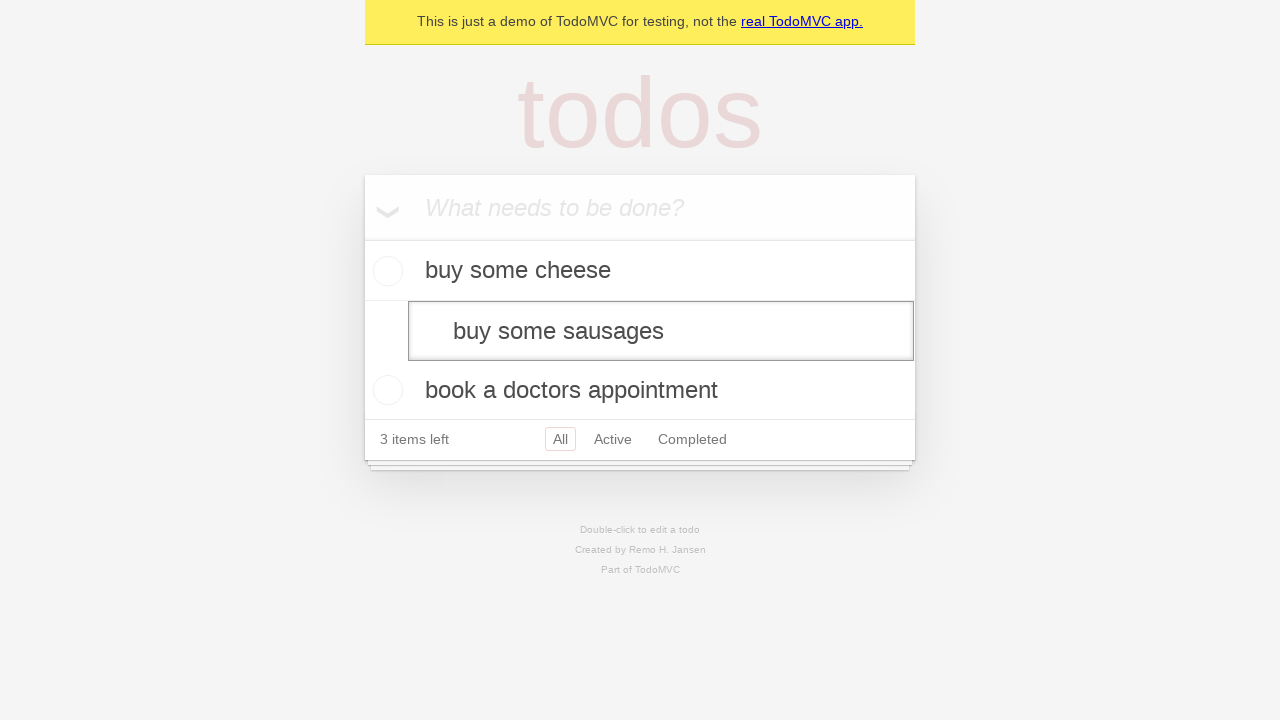

Pressed Enter to confirm edited todo text with trimming on internal:testid=[data-testid="todo-item"s] >> nth=1 >> internal:role=textbox[nam
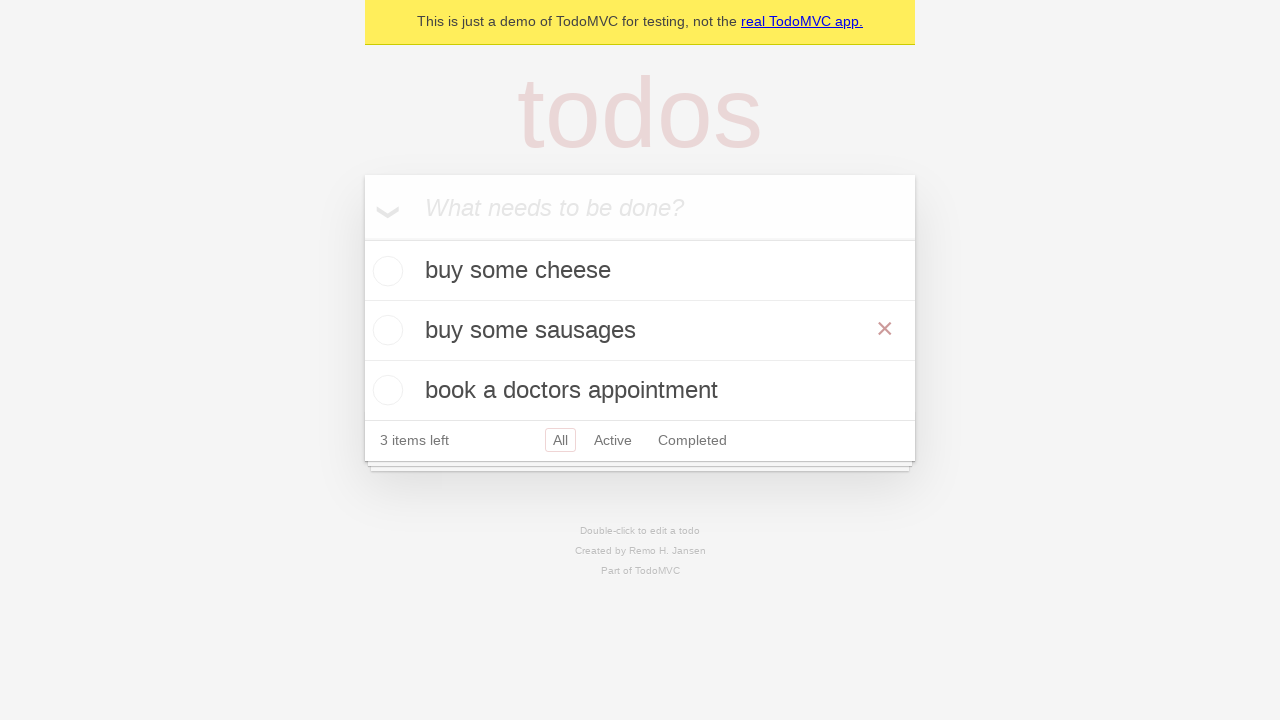

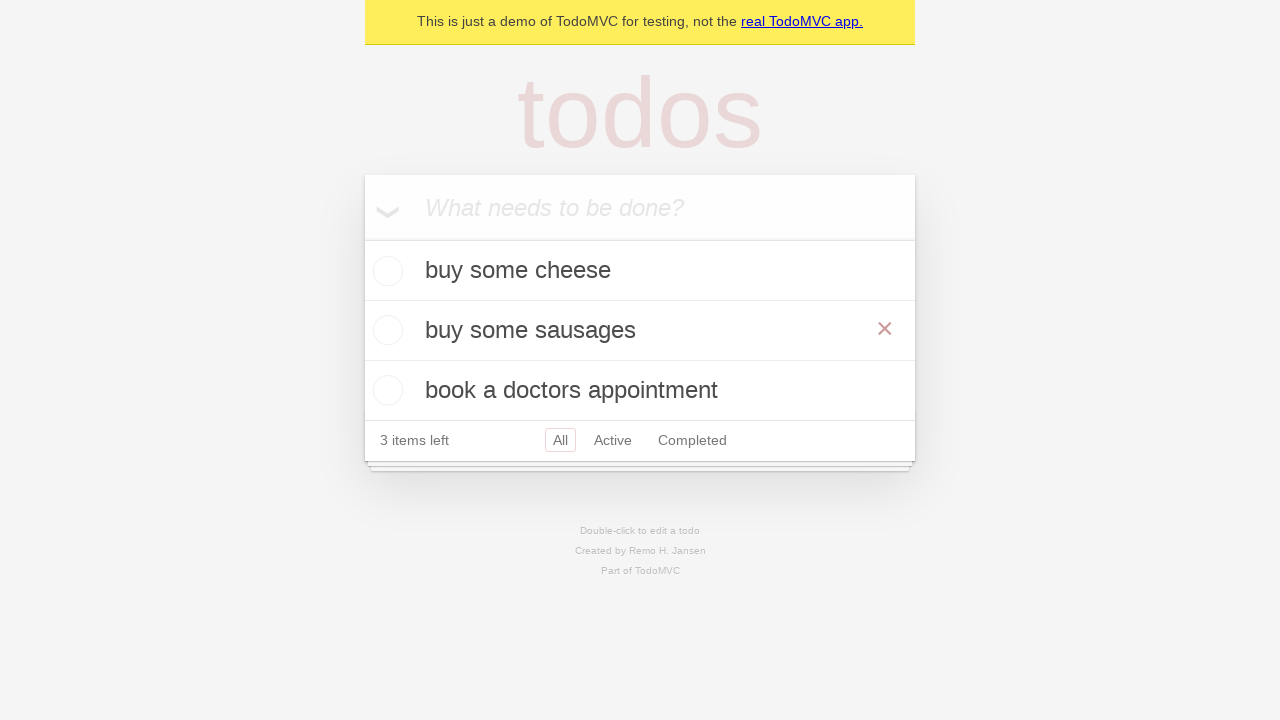